Tests Select2 dropdown functionality by verifying page text, selecting options from single and multiple select dropdowns (California and Hawaii options)

Starting URL: https://select2.org/selections

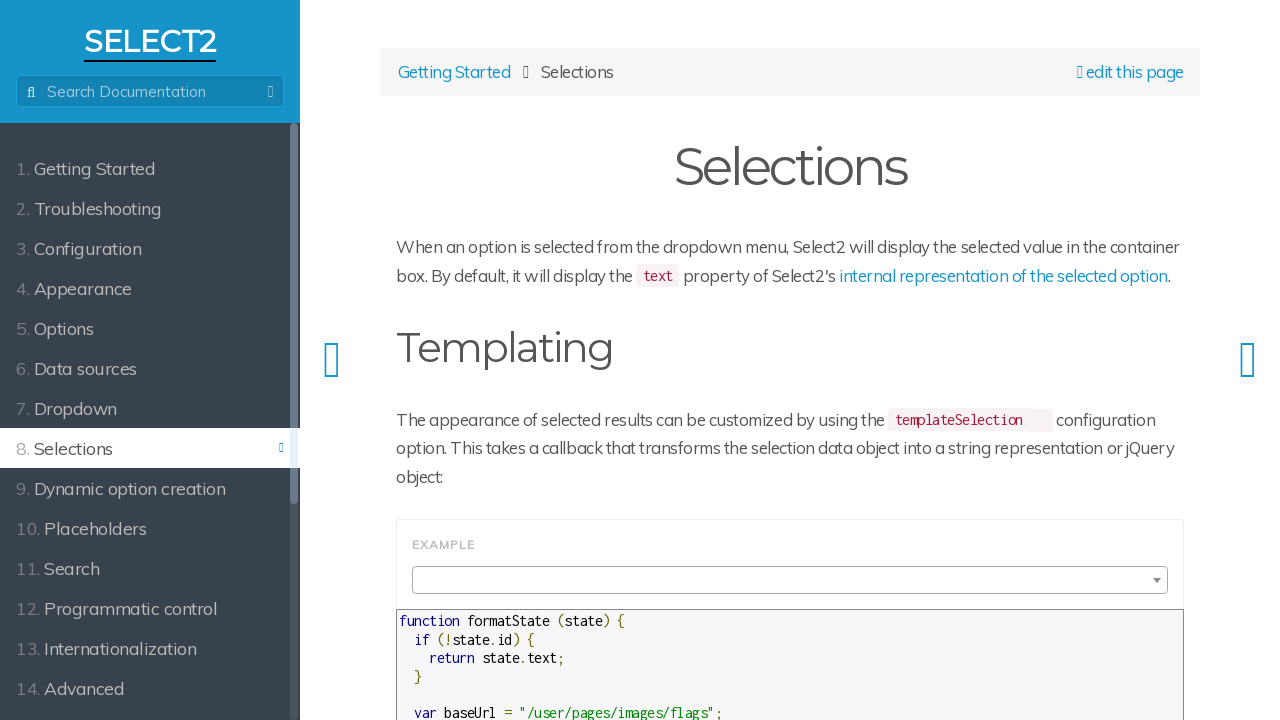

Waited for 'Built-in escaping' heading to load
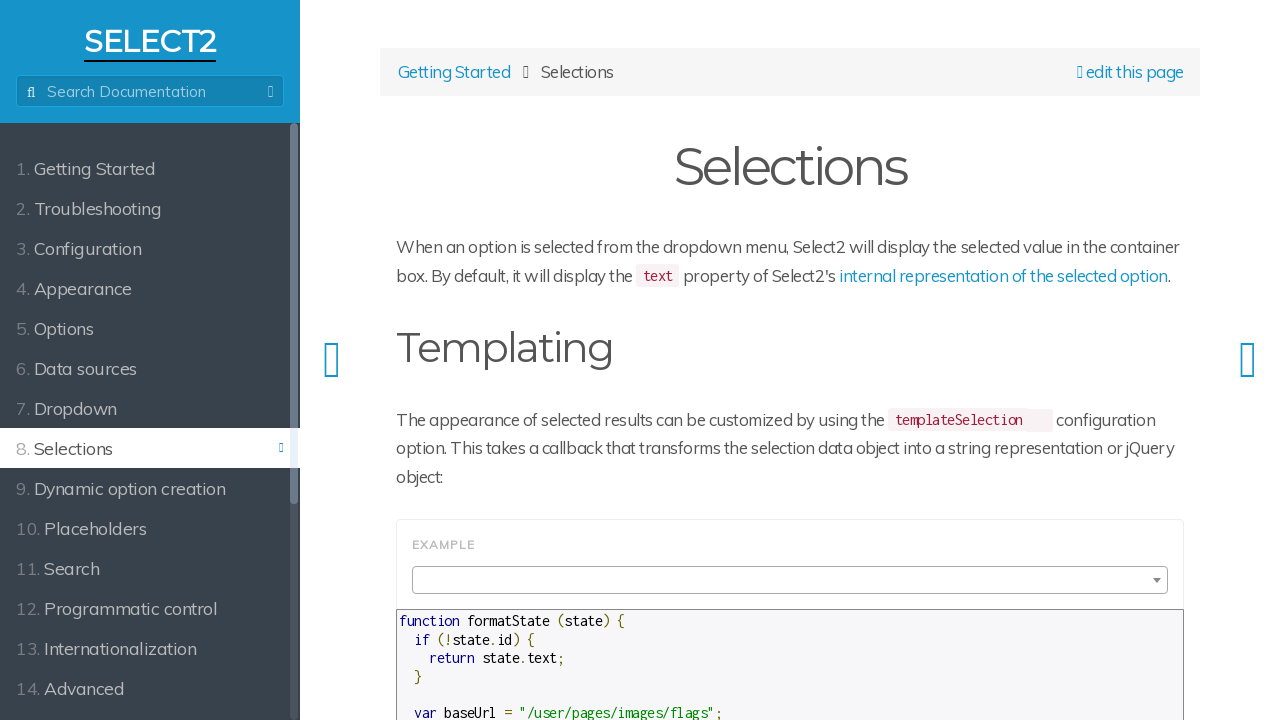

Verified 'Built-in escaping' heading text is correct
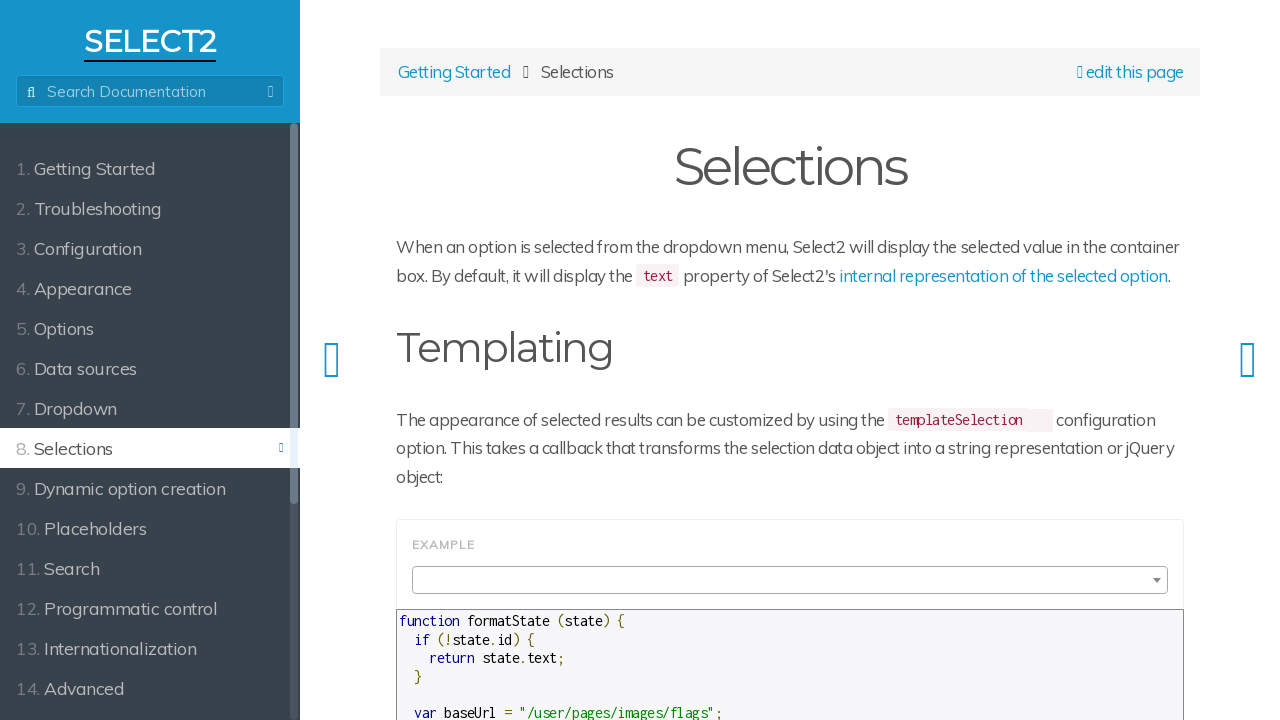

Scrolled page to first Select2 dropdown (position 350)
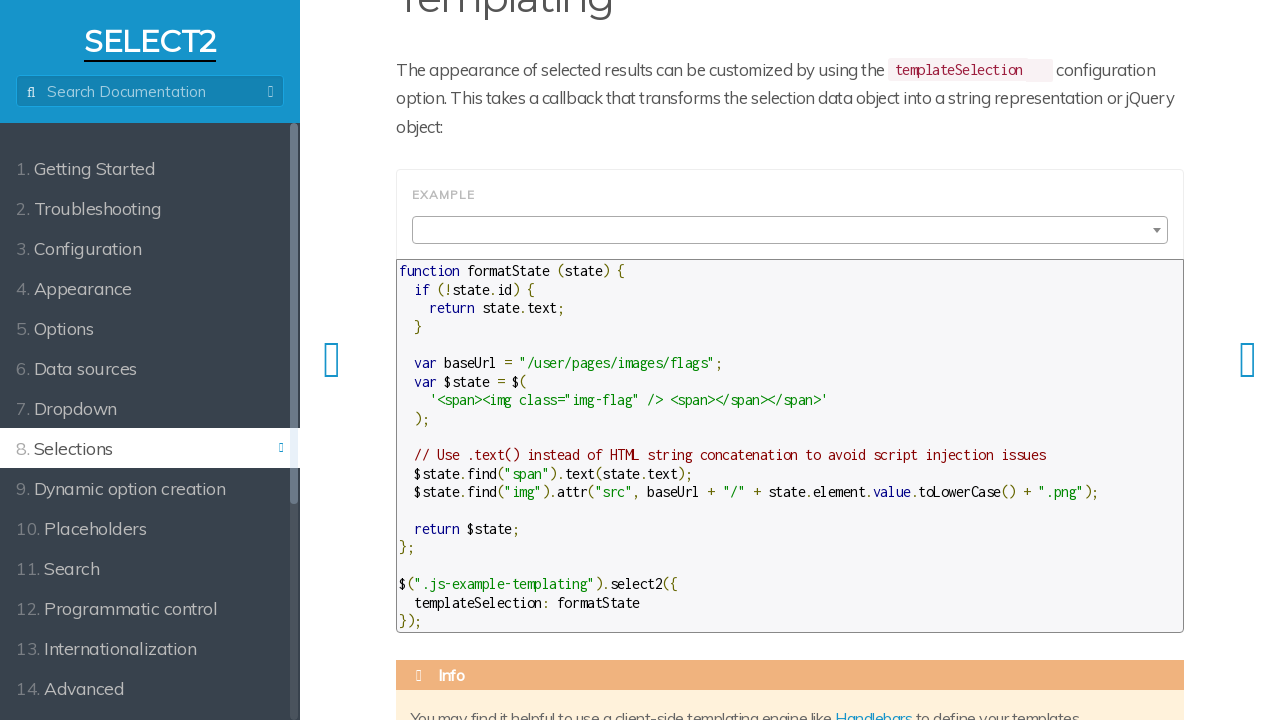

Clicked first Select2 single selection dropdown to open at (790, 230) on span.select2-selection.select2-selection--single
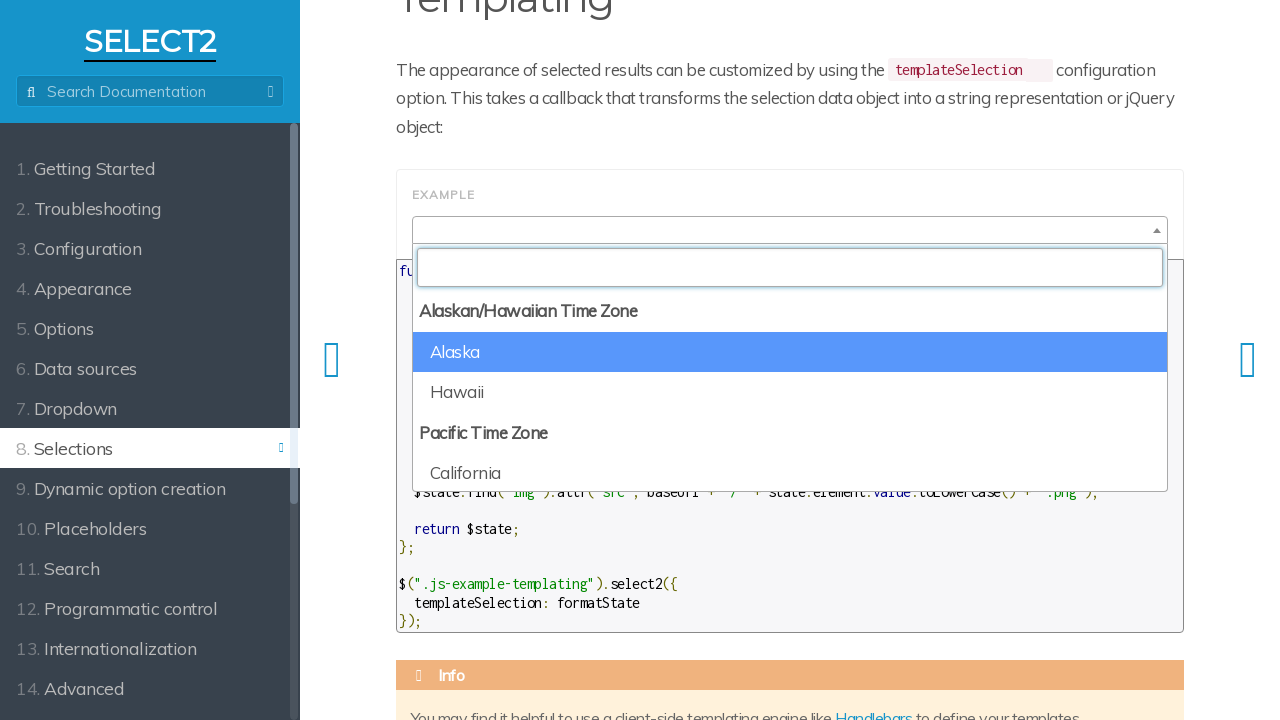

Selected 'California' from single selection dropdown at (790, 470) on li:text('California')
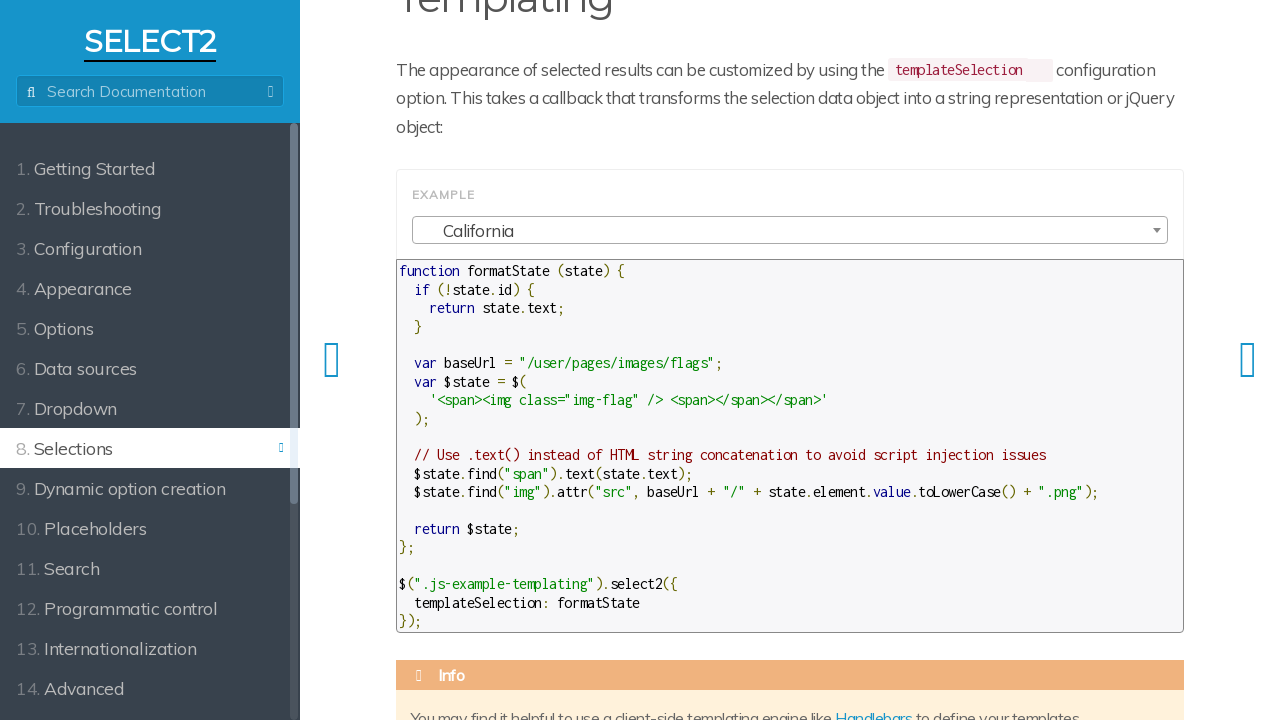

Scrolled page to second Select2 dropdown (position 1700)
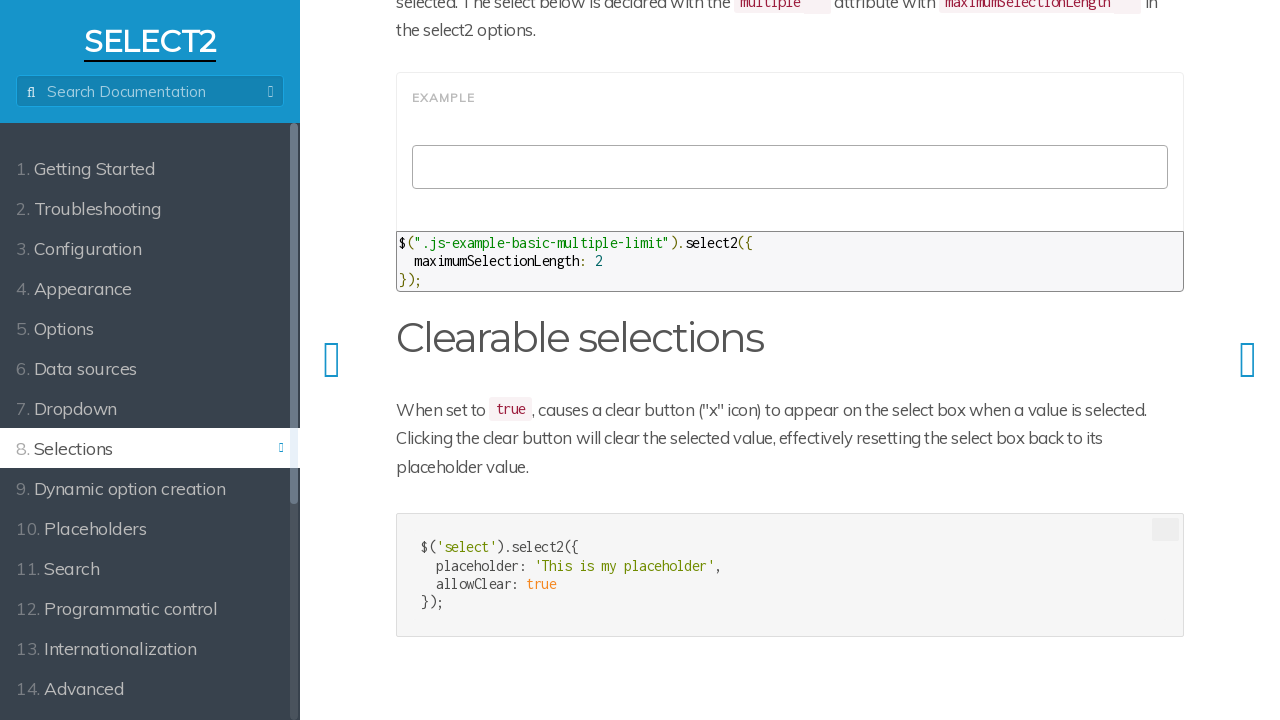

Clicked second Select2 multiple selection dropdown to open at (790, 167) on span.select2-selection.select2-selection--multiple
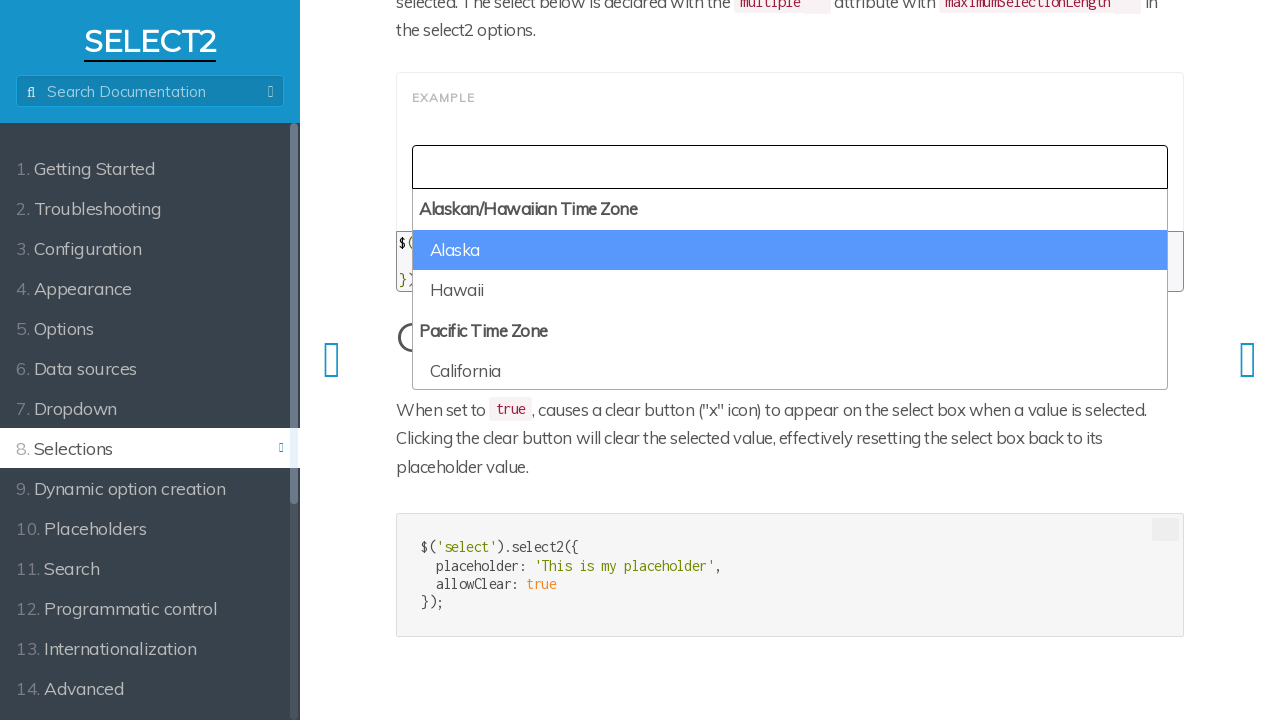

Selected 'Hawaii' from multiple selection dropdown at (790, 291) on li:text('Hawaii')
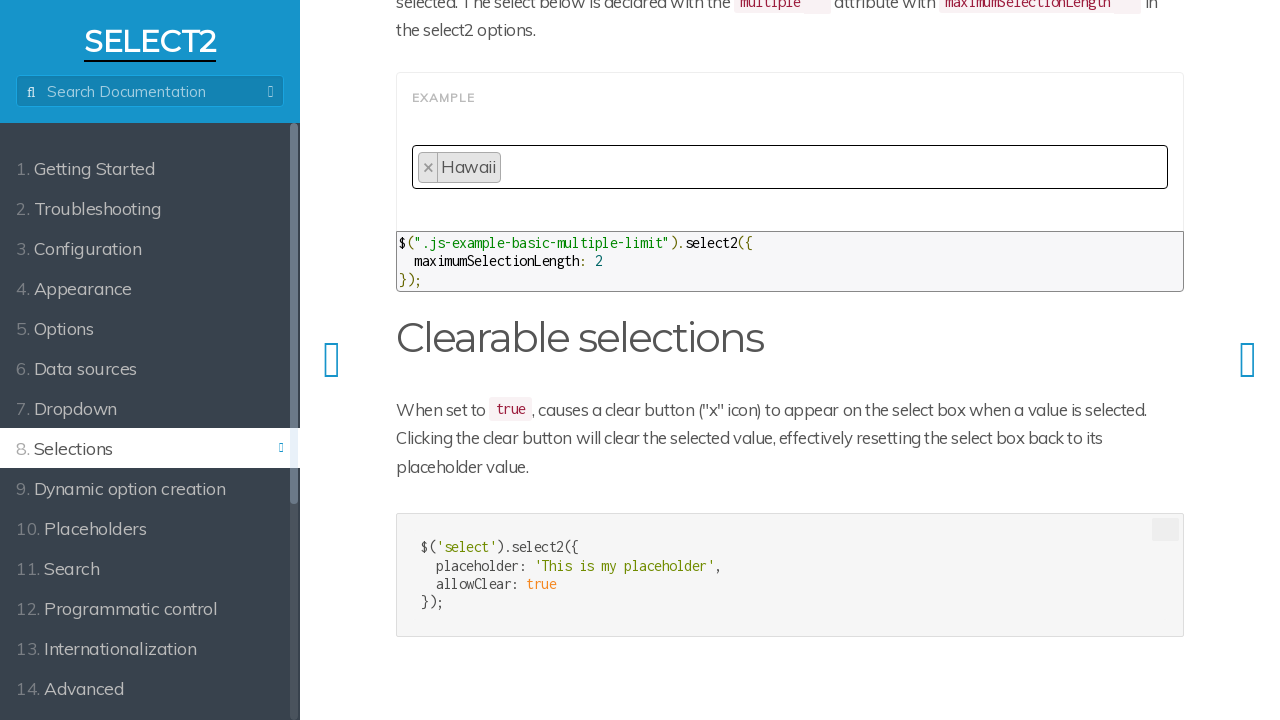

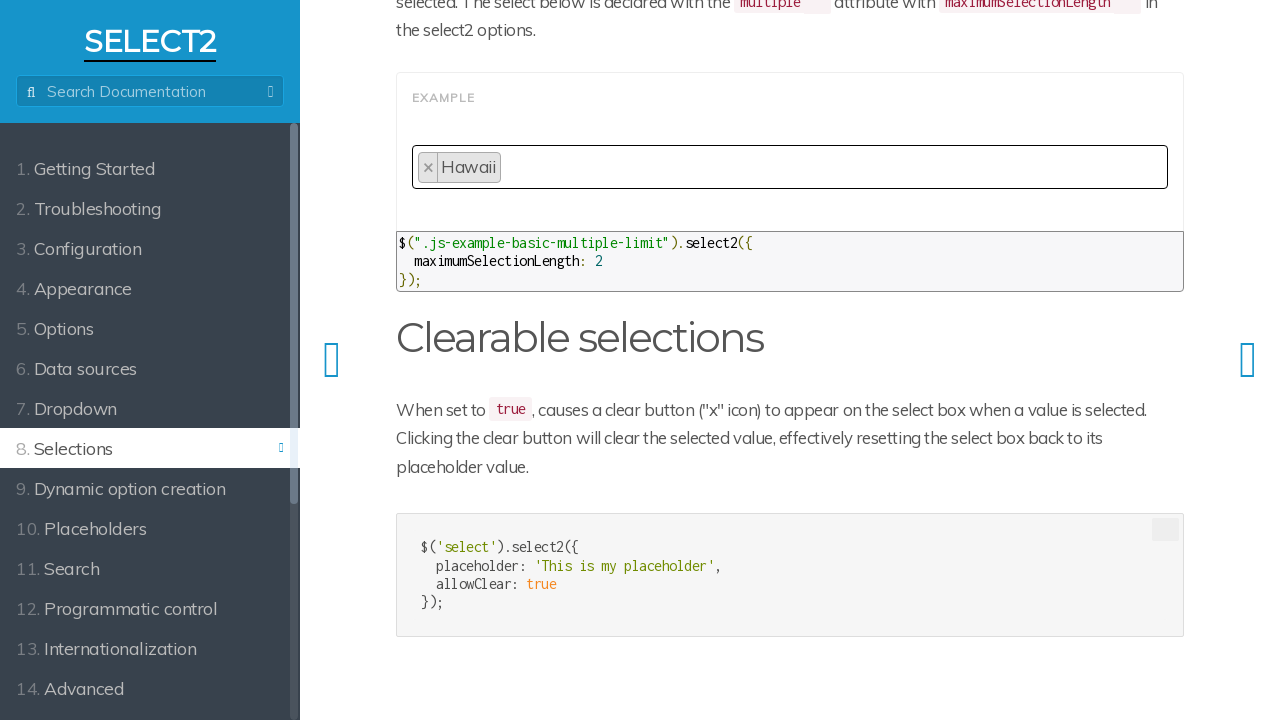